Clicks on the Cart icon from the main page to navigate to shopping cart

Starting URL: https://www.target.com/

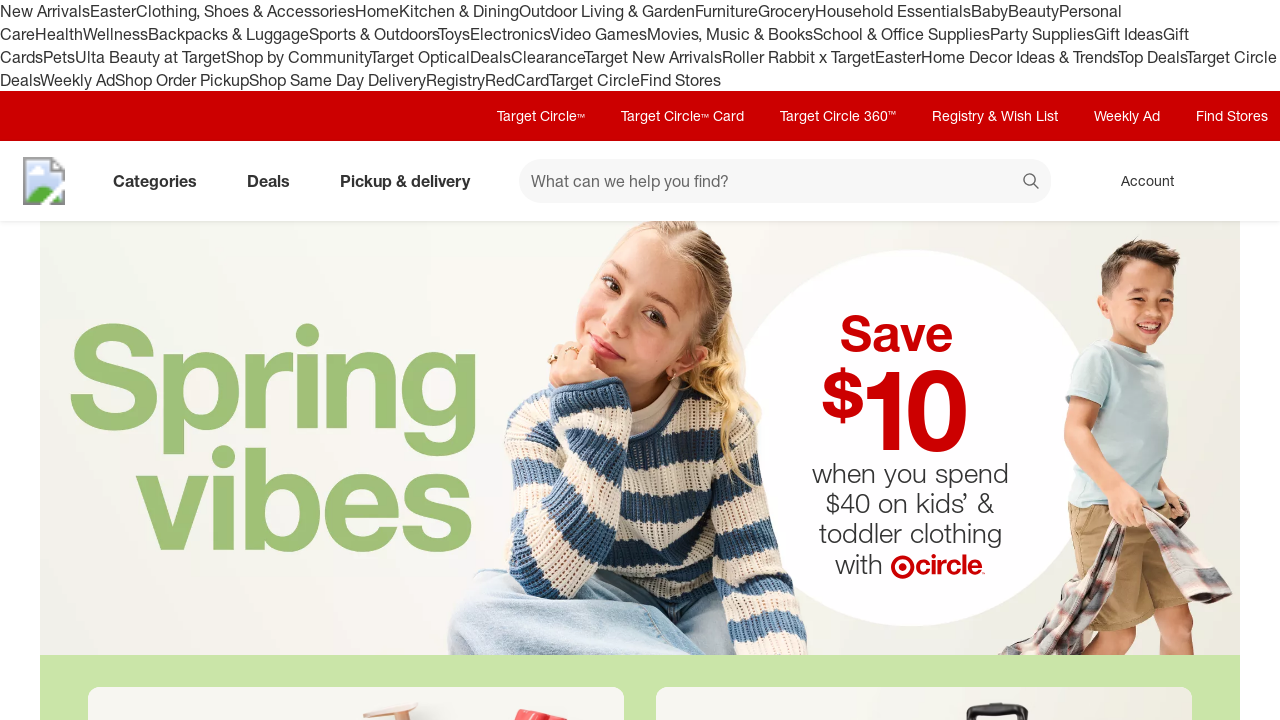

Clicked on the Cart icon to navigate to shopping cart at (1238, 181) on [data-test='@web/CartLink']
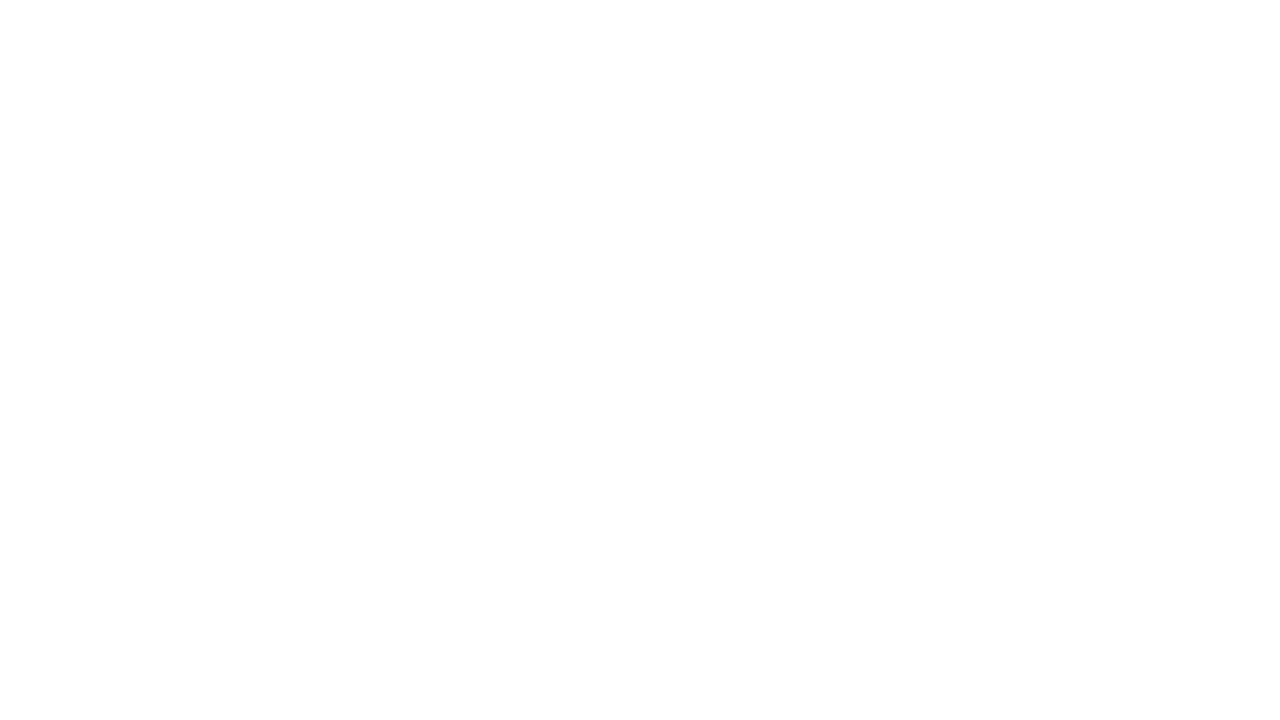

Cart page loaded successfully
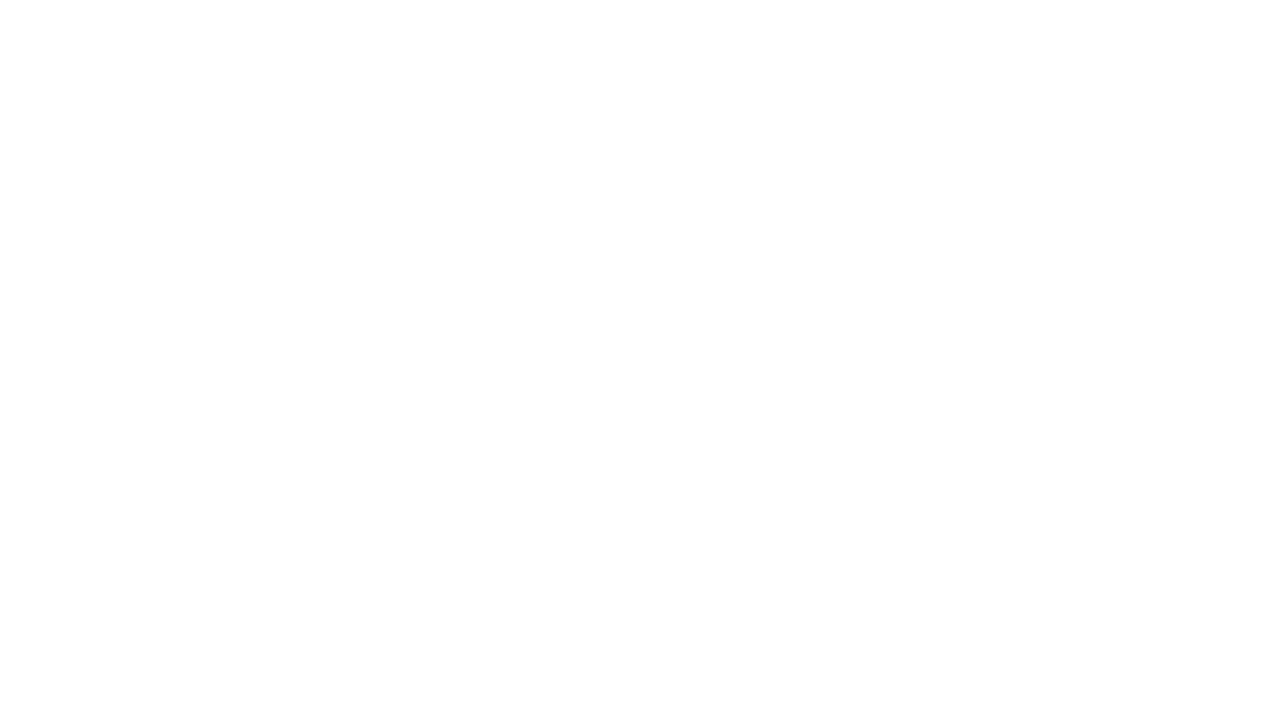

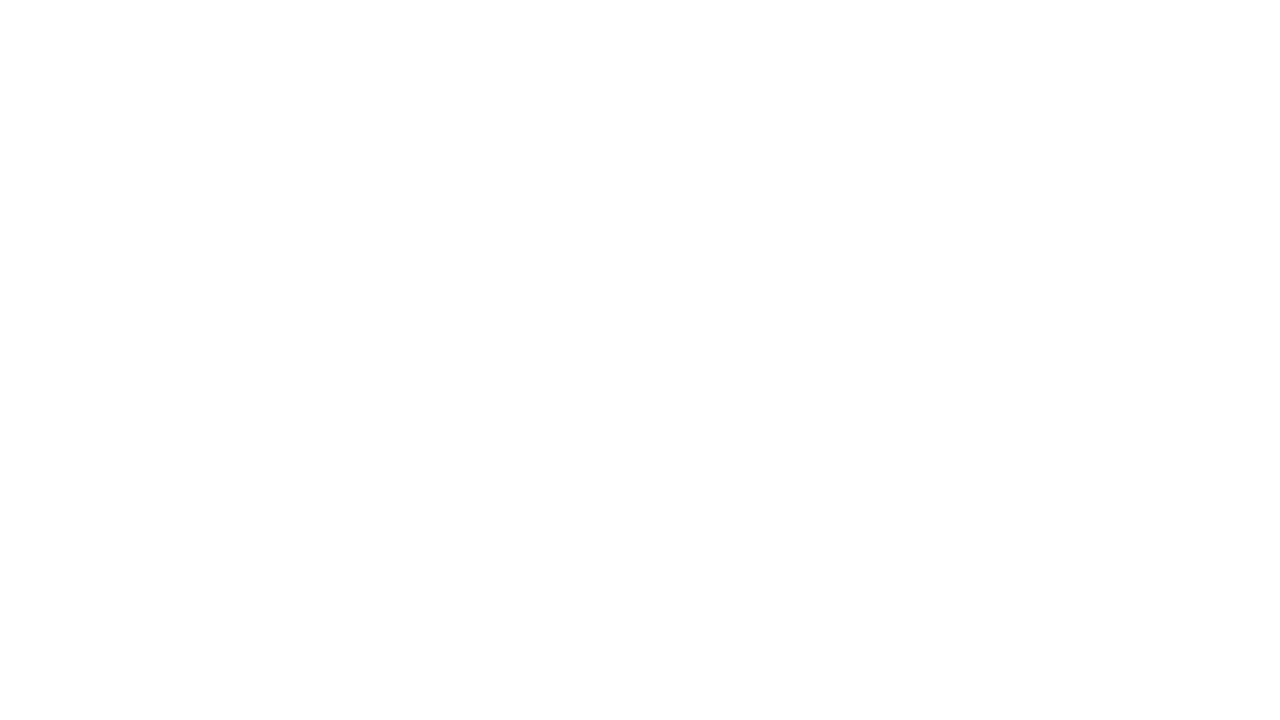